Tests generating Lorem Ipsum text with exactly 20 words by selecting the words option

Starting URL: https://www.lipsum.com/

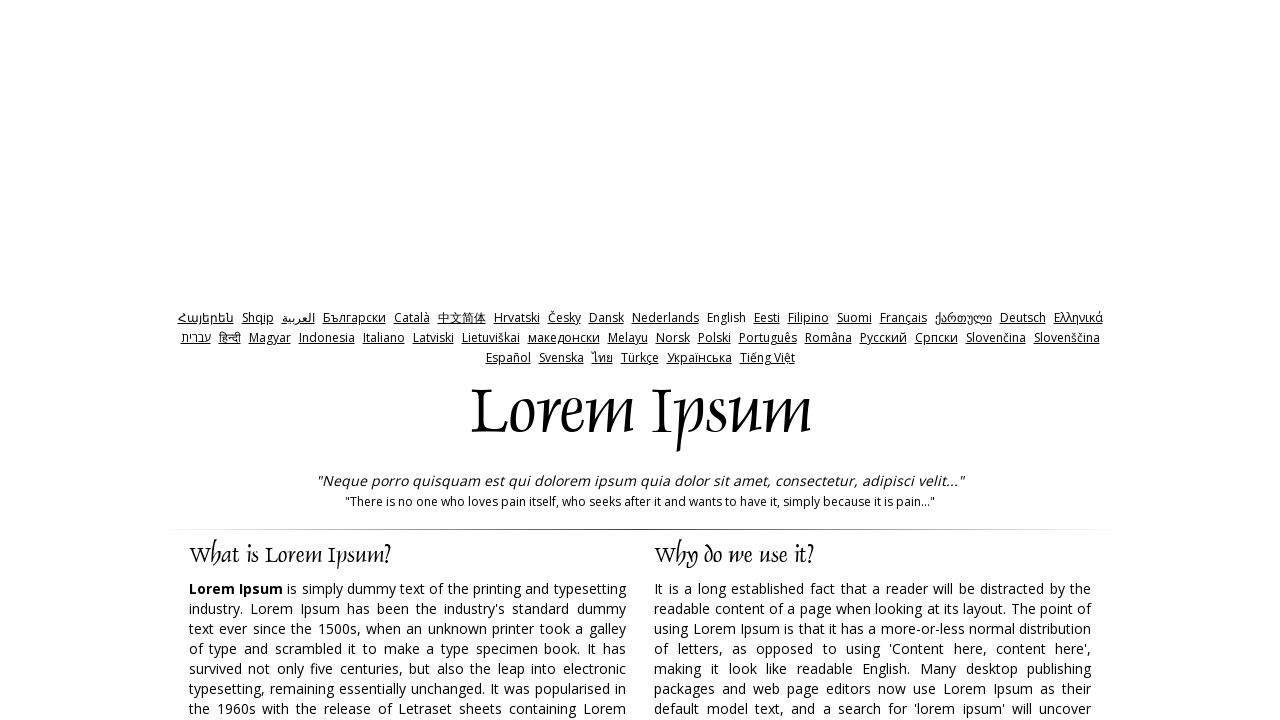

Clicked the 'words' radio button label to select words option at (768, 360) on label[for='words']
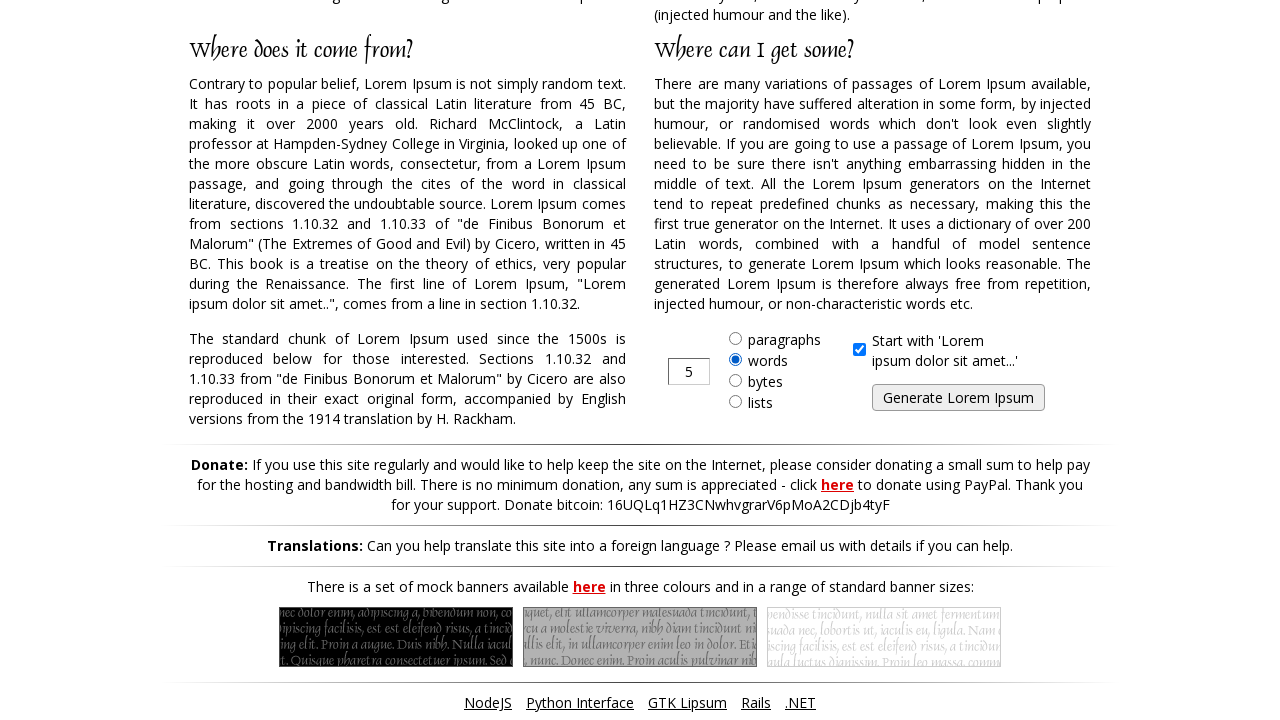

Entered '20' in the text input field on input[type='text']
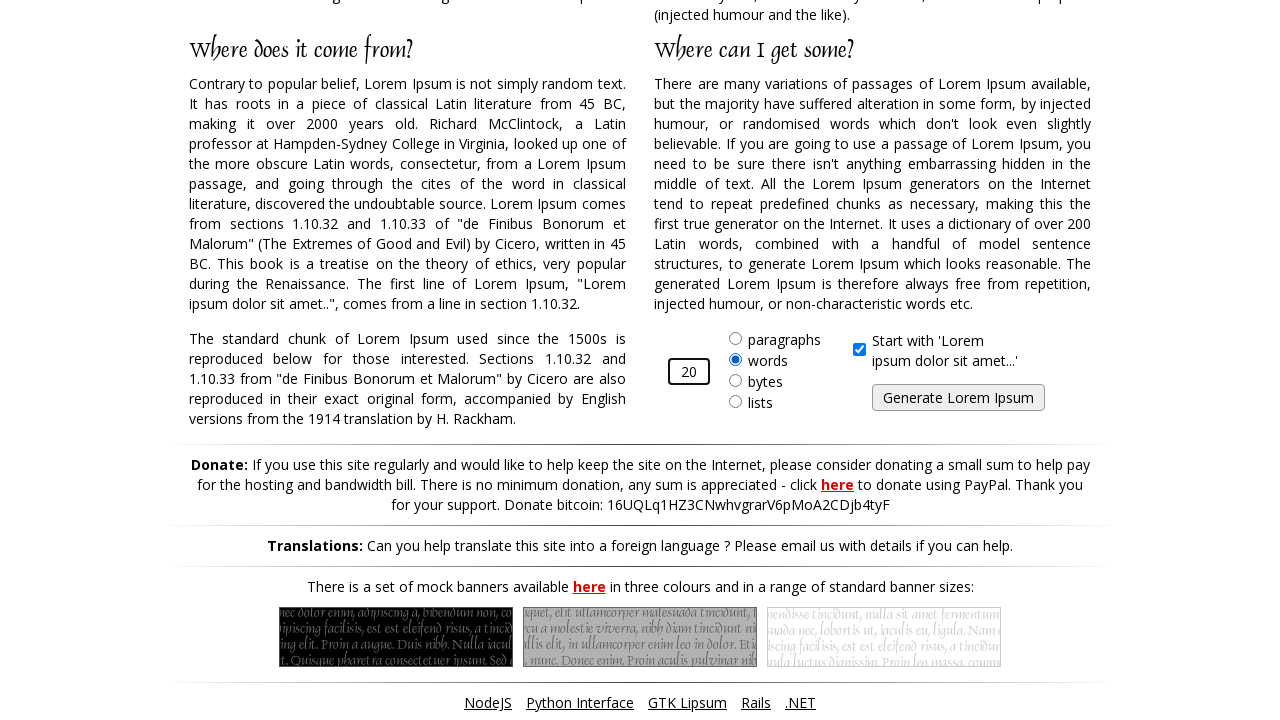

Clicked the submit button to generate Lorem Ipsum text at (958, 398) on input[type='submit']
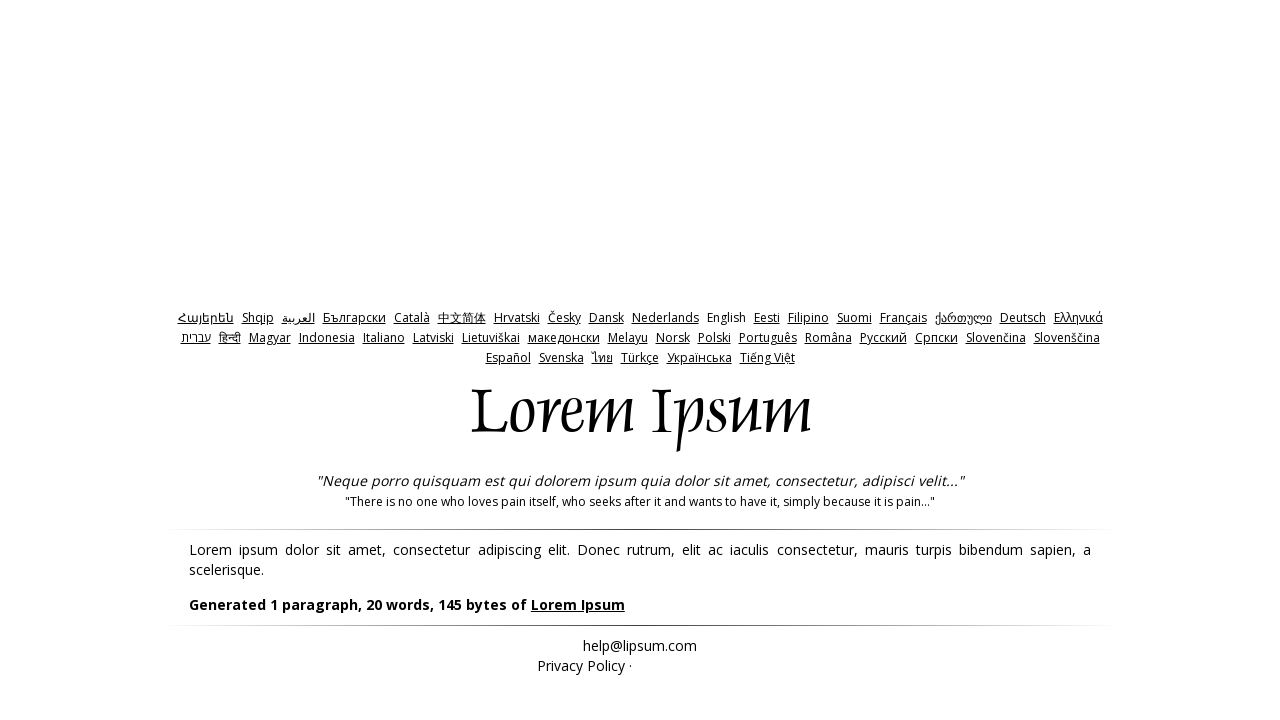

Generated Lorem Ipsum content loaded successfully
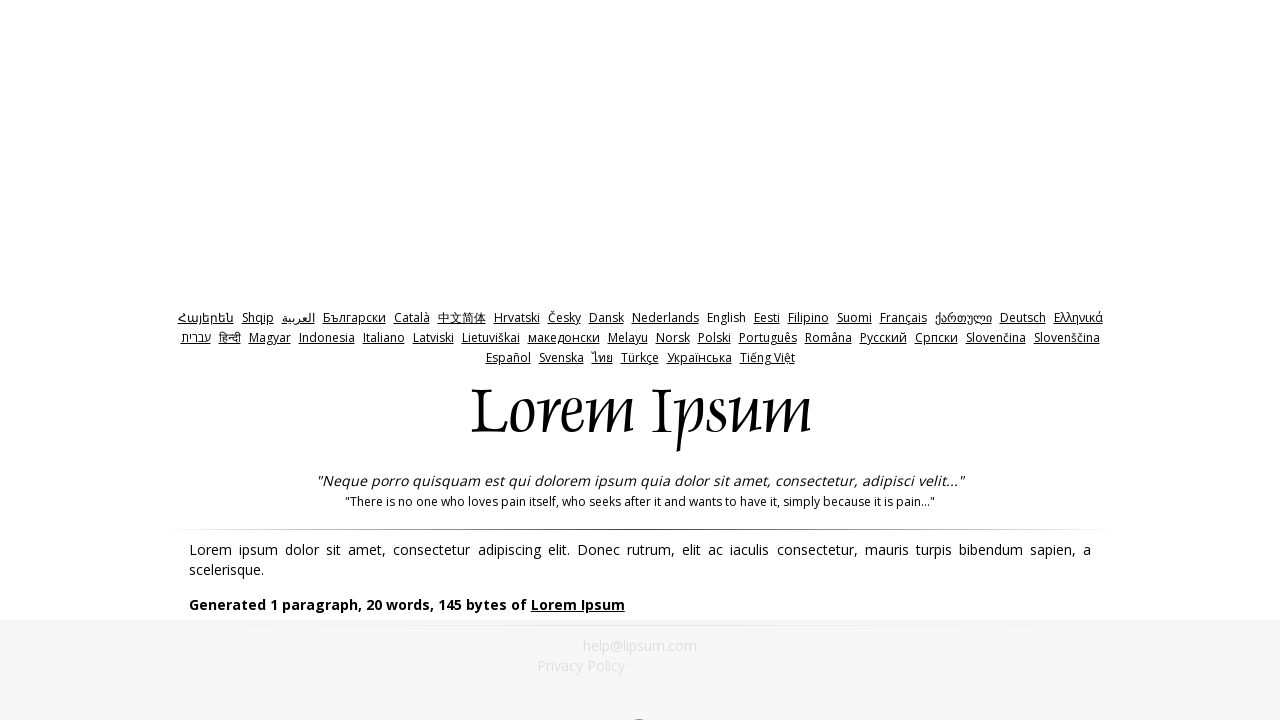

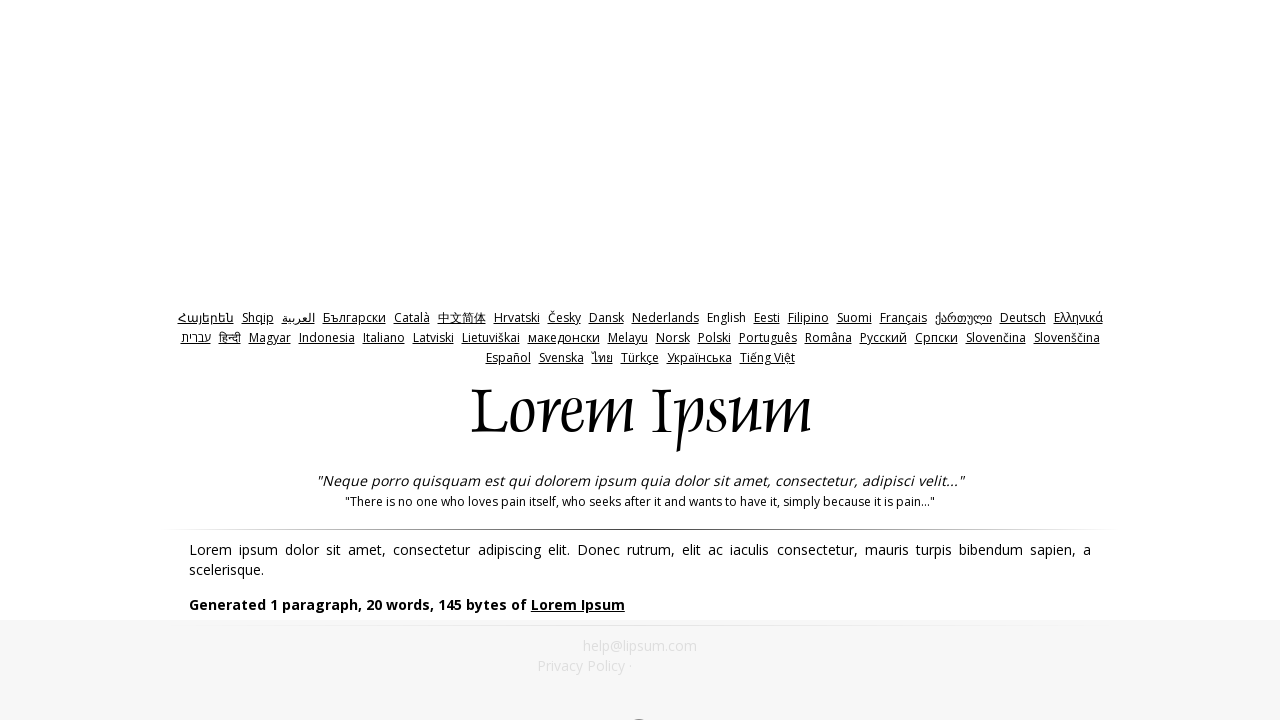